Tests checkbox functionality by selecting both checkboxes on the page if they are not already selected

Starting URL: https://the-internet.herokuapp.com/checkboxes

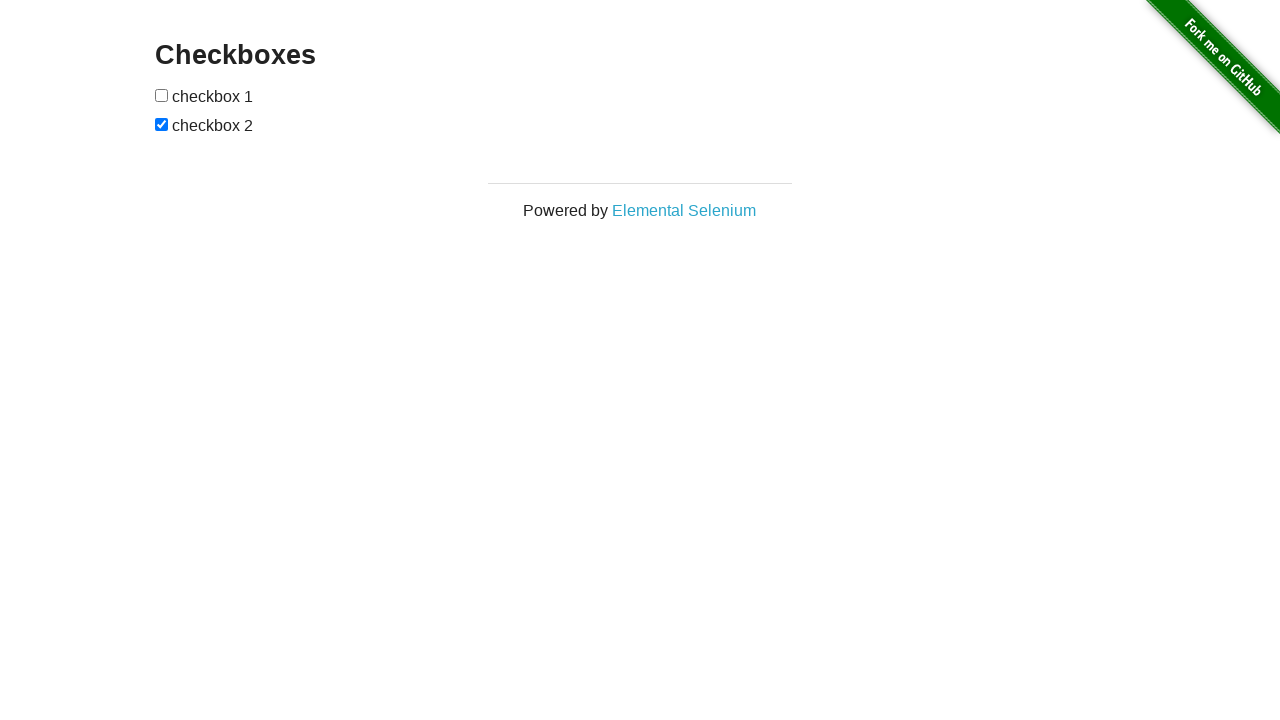

Located first checkbox element
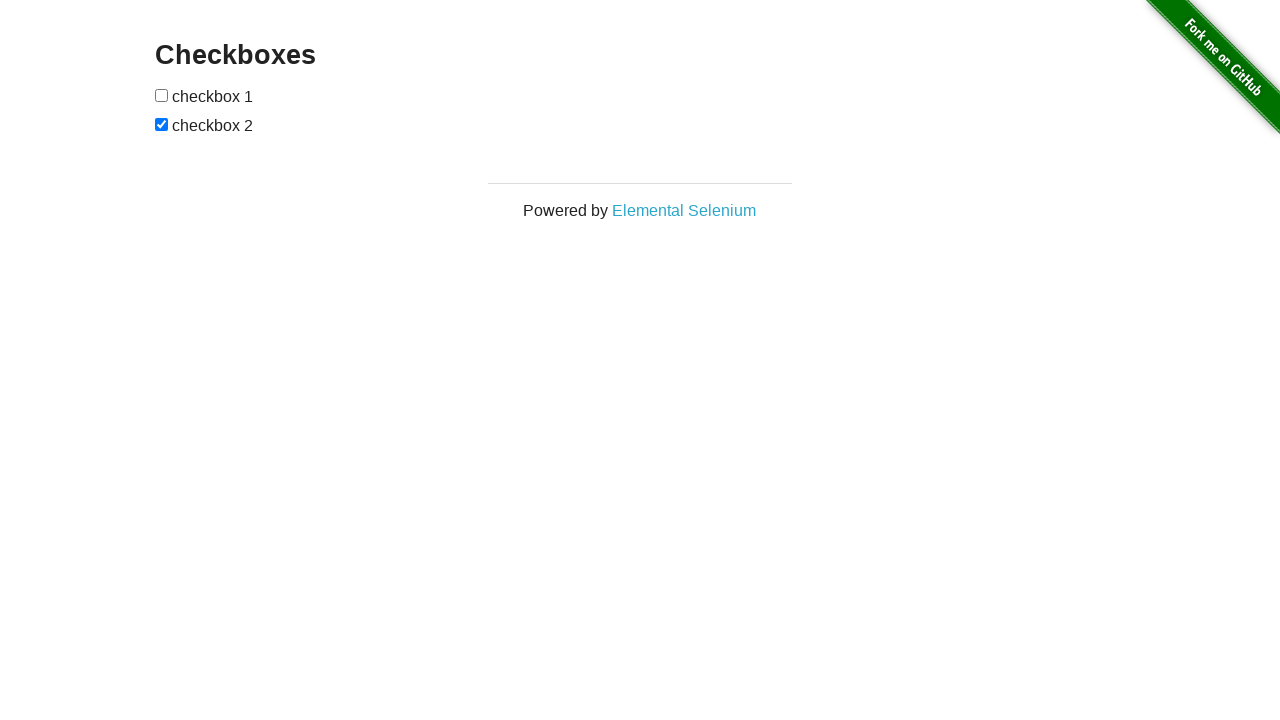

Checked if first checkbox is selected
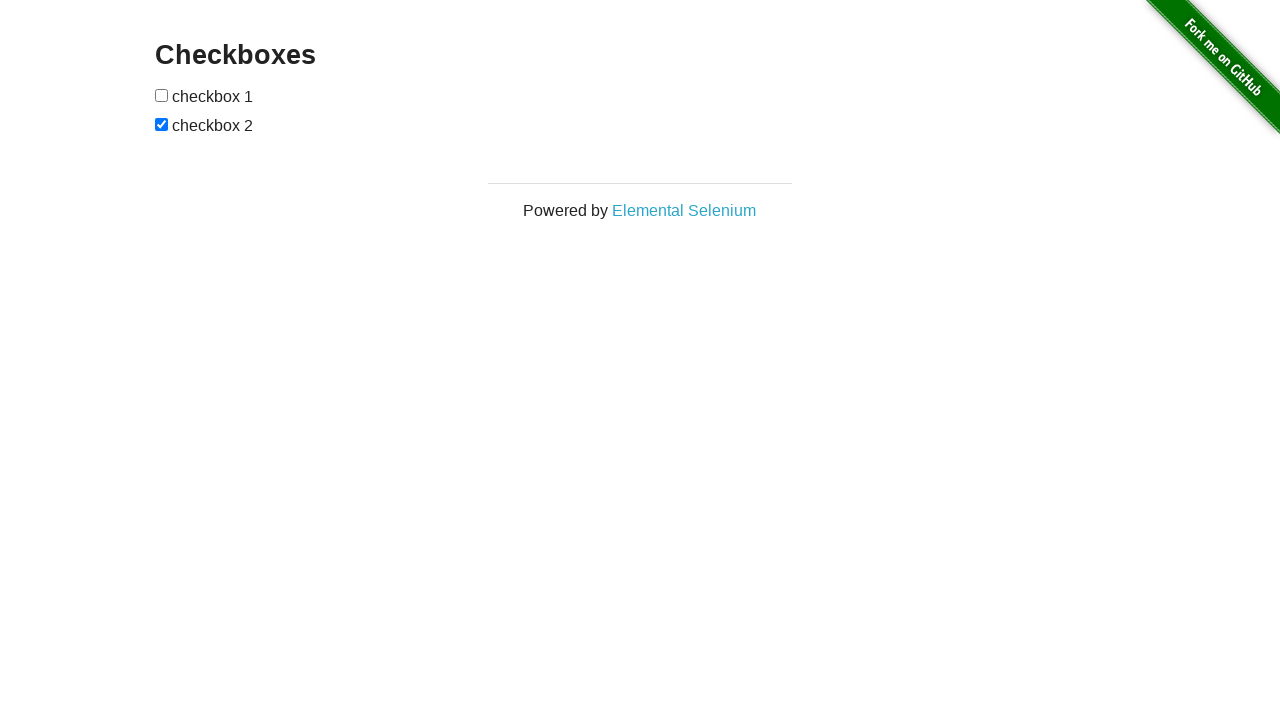

Clicked first checkbox to select it at (162, 95) on xpath=//form/input[1]
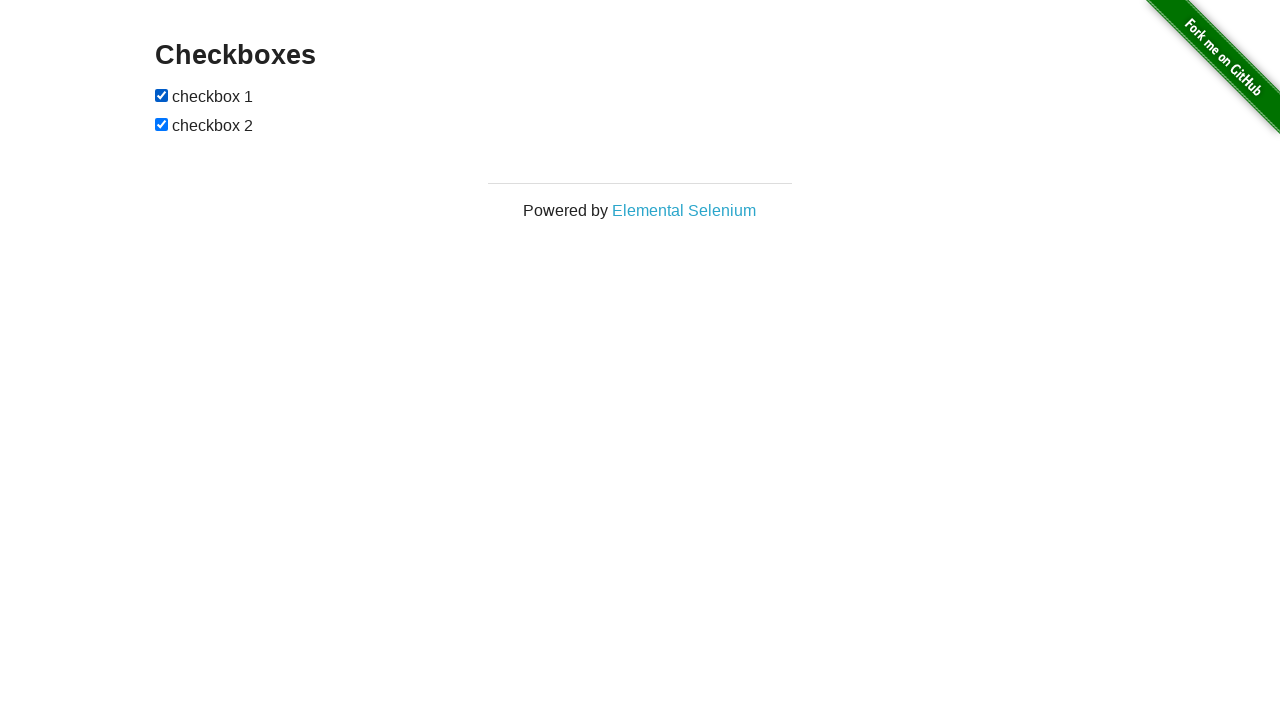

Located second checkbox element
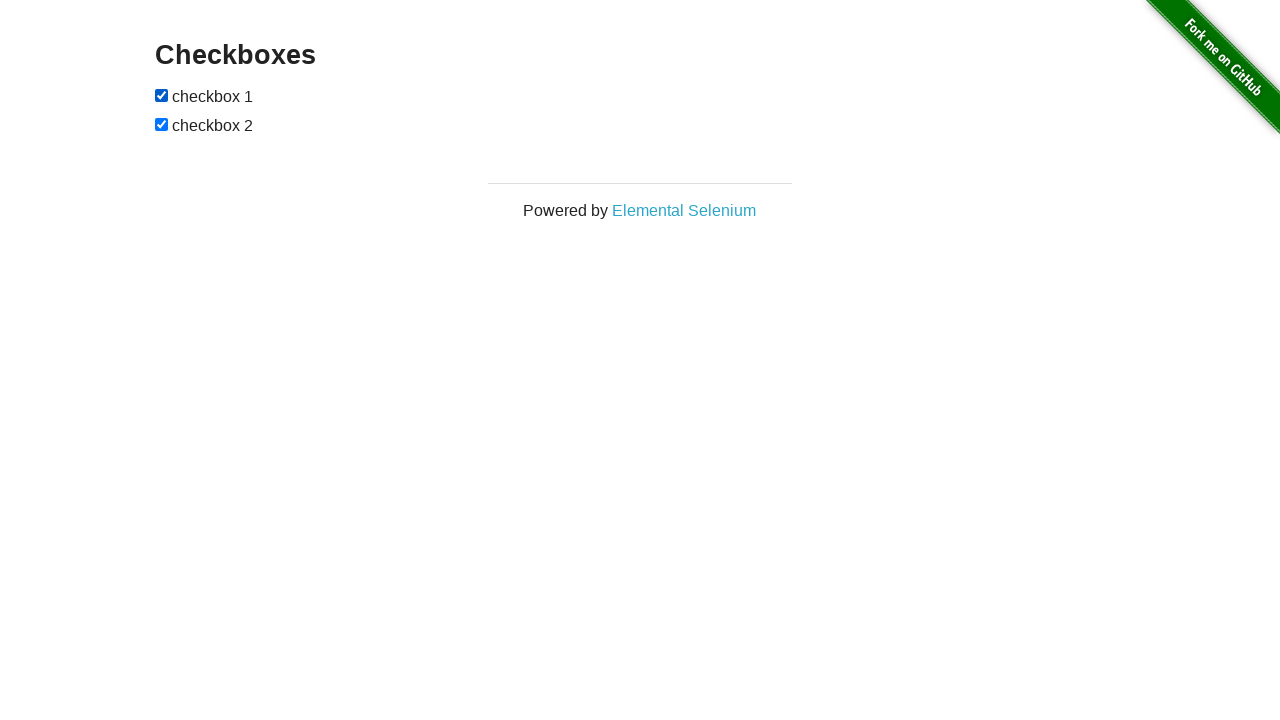

Second checkbox is already selected
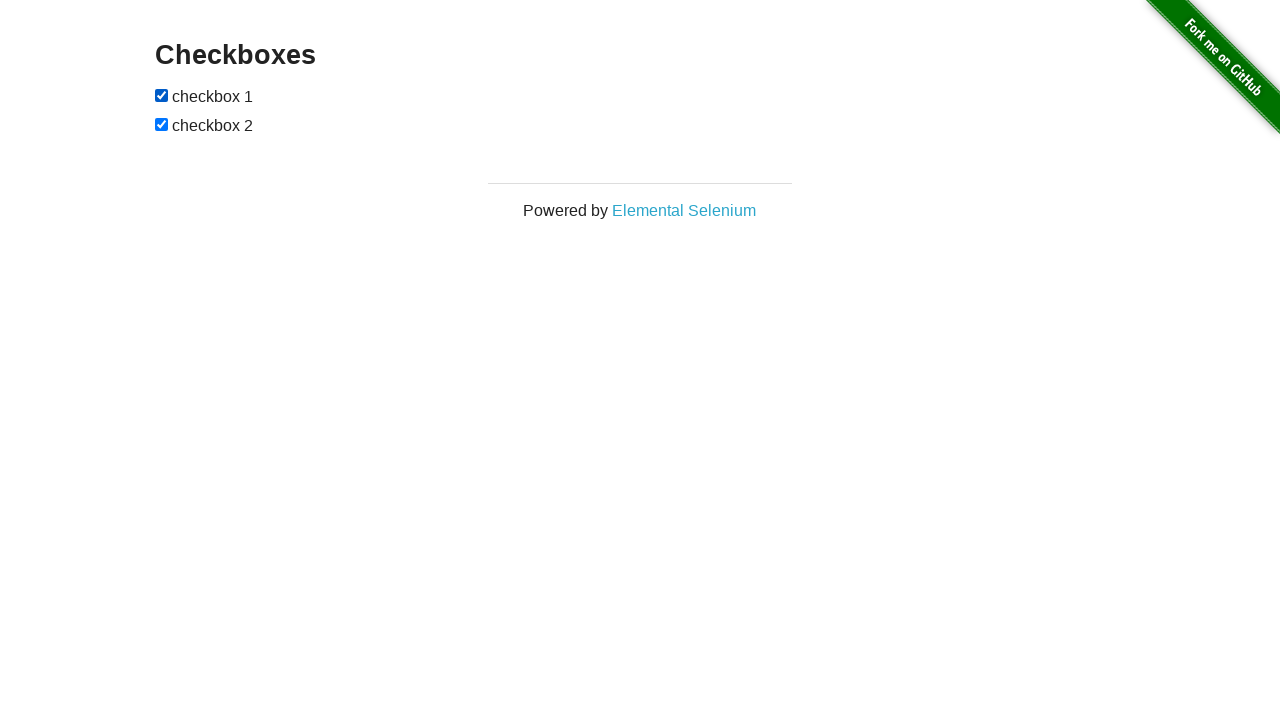

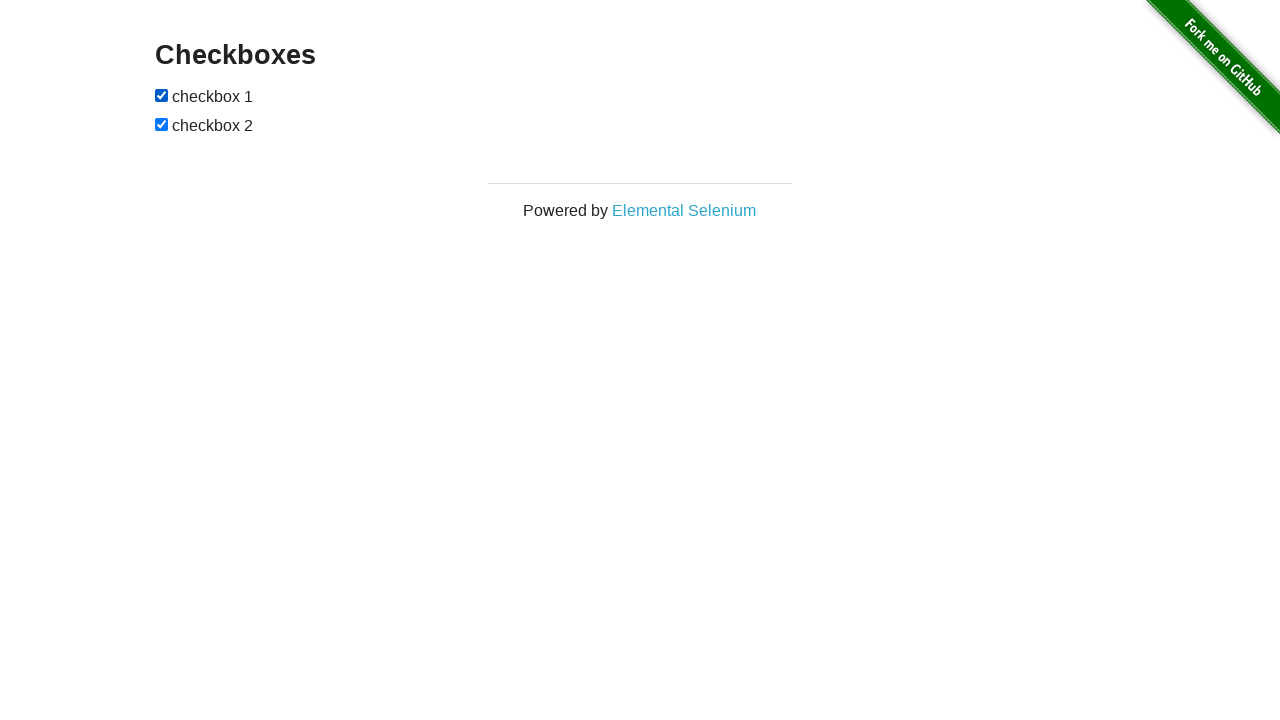